Navigates to Form Authentication page and verifies the heading text is correct

Starting URL: https://the-internet.herokuapp.com/

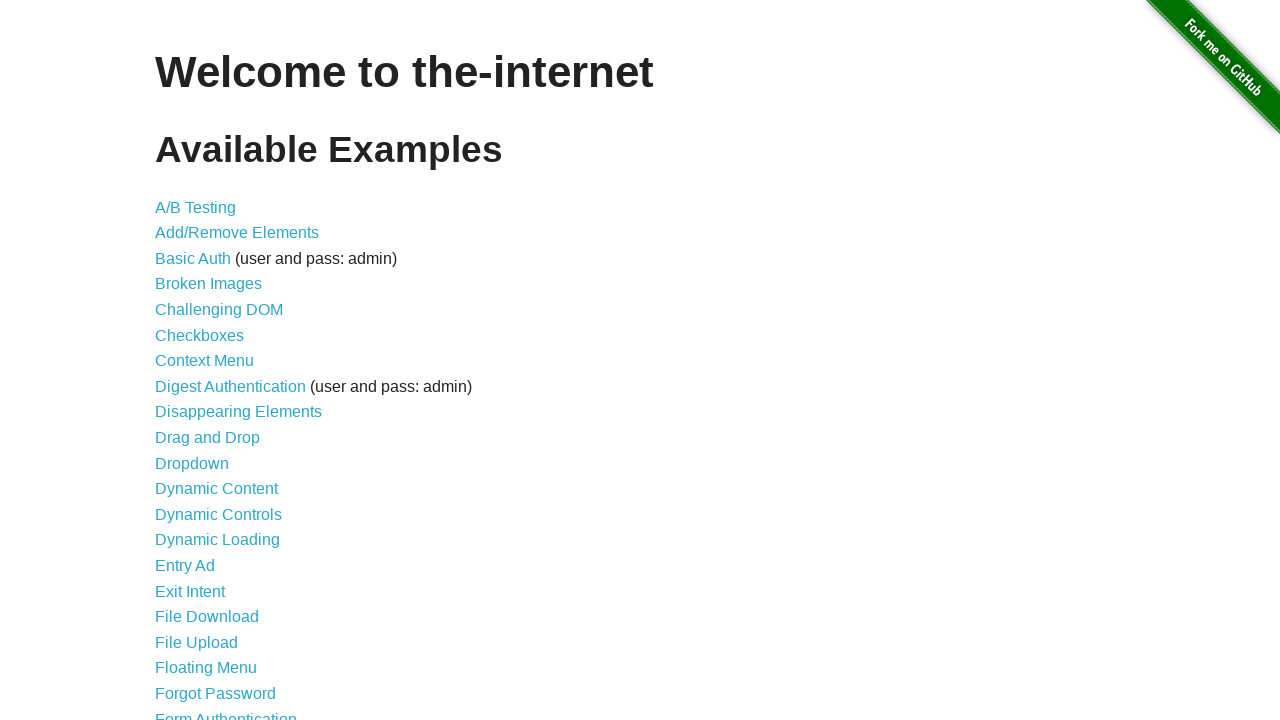

Clicked on Form Authentication link at (226, 712) on text=Form Authentication
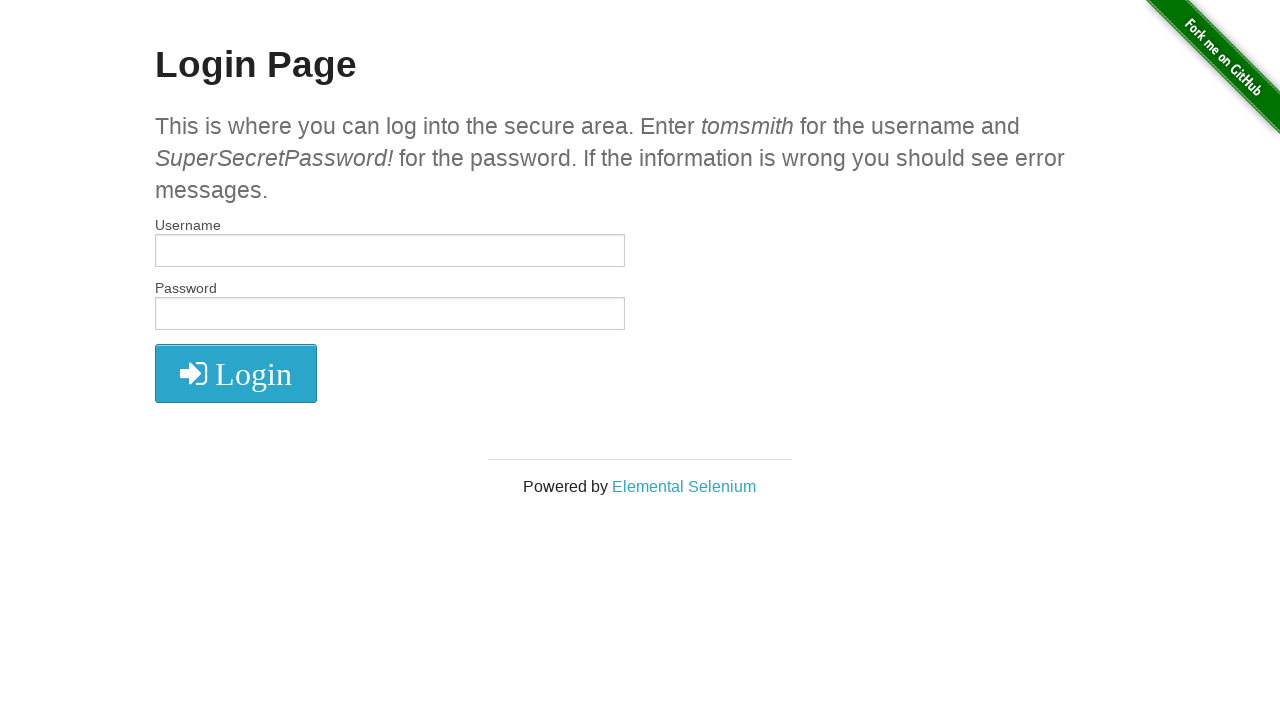

Heading element loaded
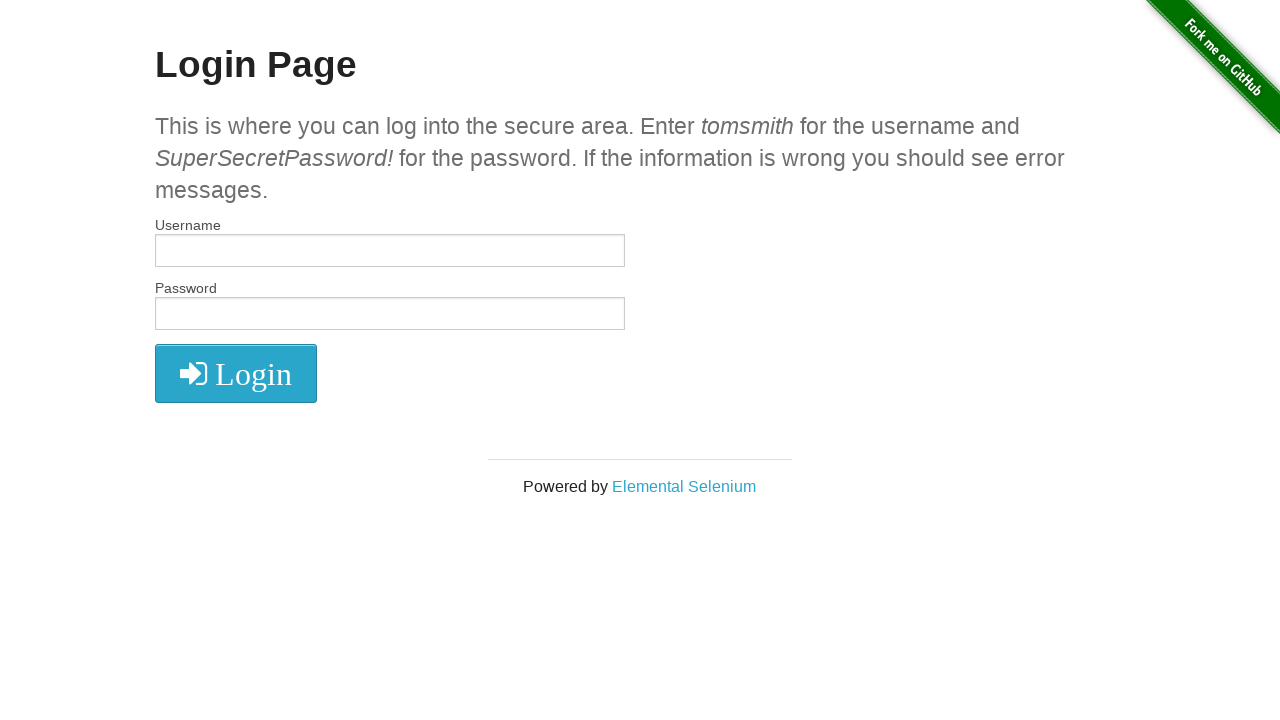

Retrieved heading text: 'Login Page'
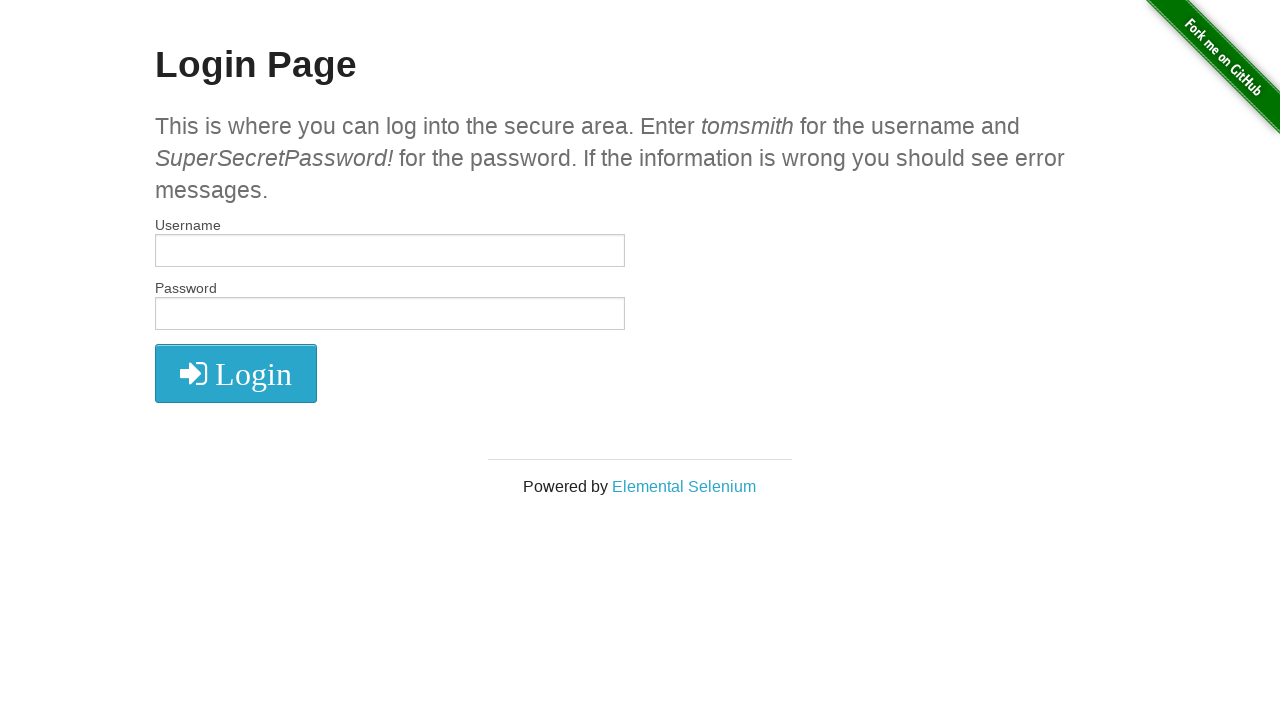

Verified heading text is 'Login Page'
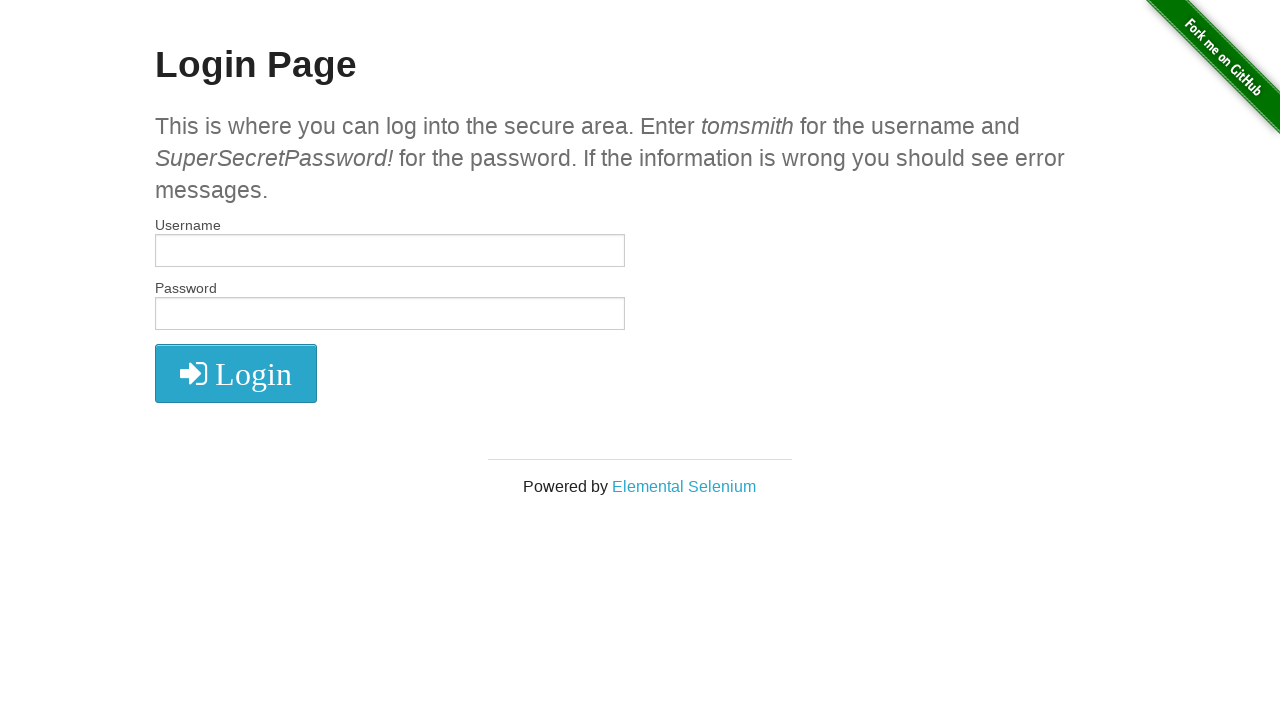

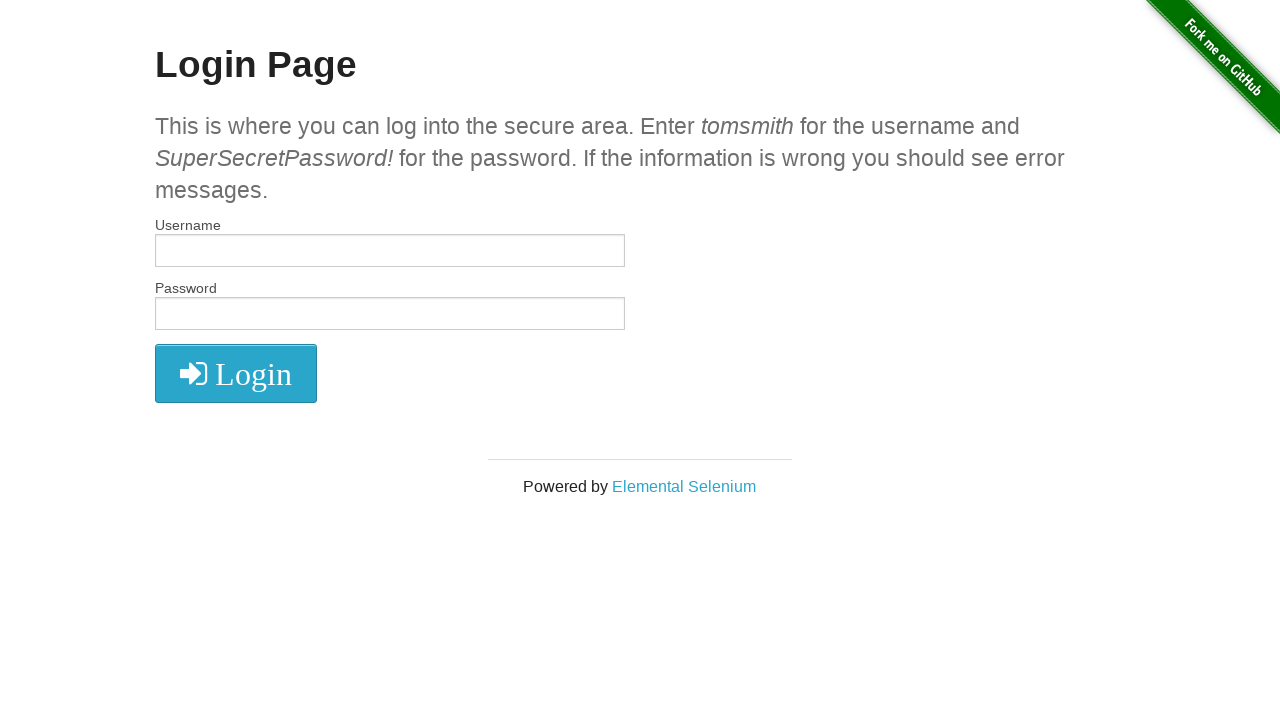